Tests a table sorting verification by navigating to the offers page, extracting table column data, and verifying the sort order of items in the second column.

Starting URL: https://www.rahulshettyacademy.com/seleniumPractise/#/offers

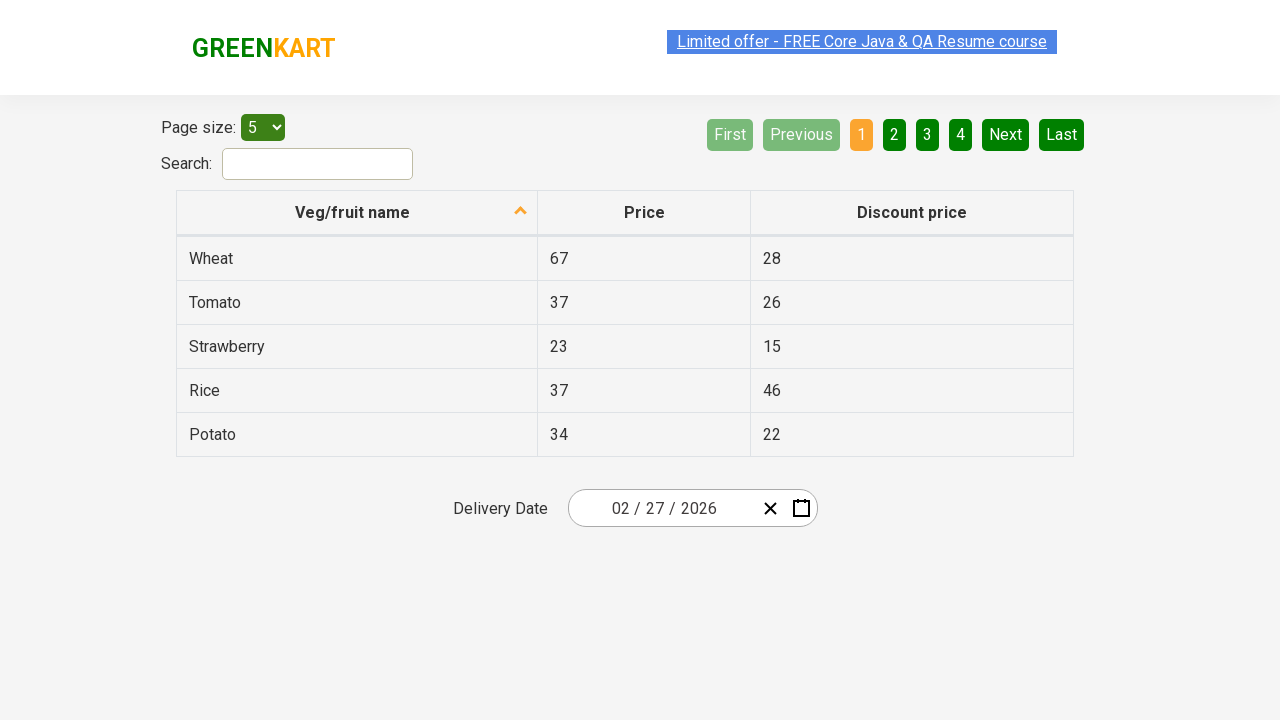

Waited for table second column to load
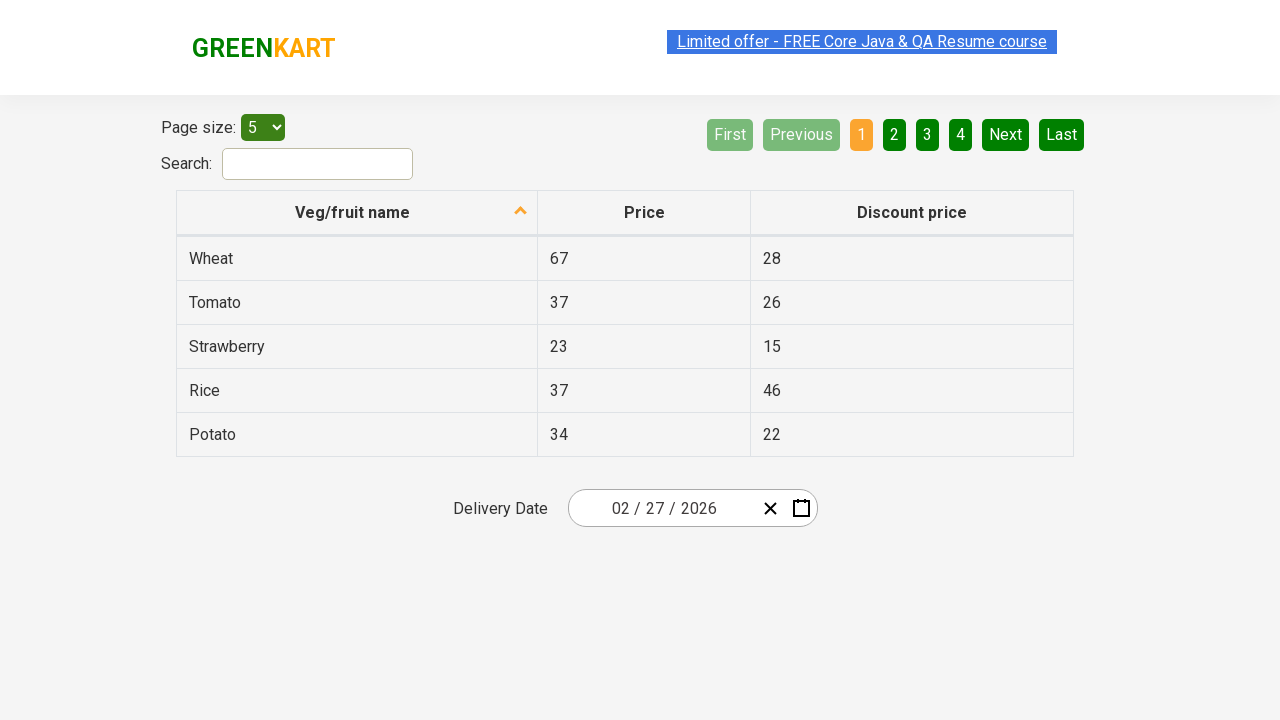

Retrieved all items from the second column of the table
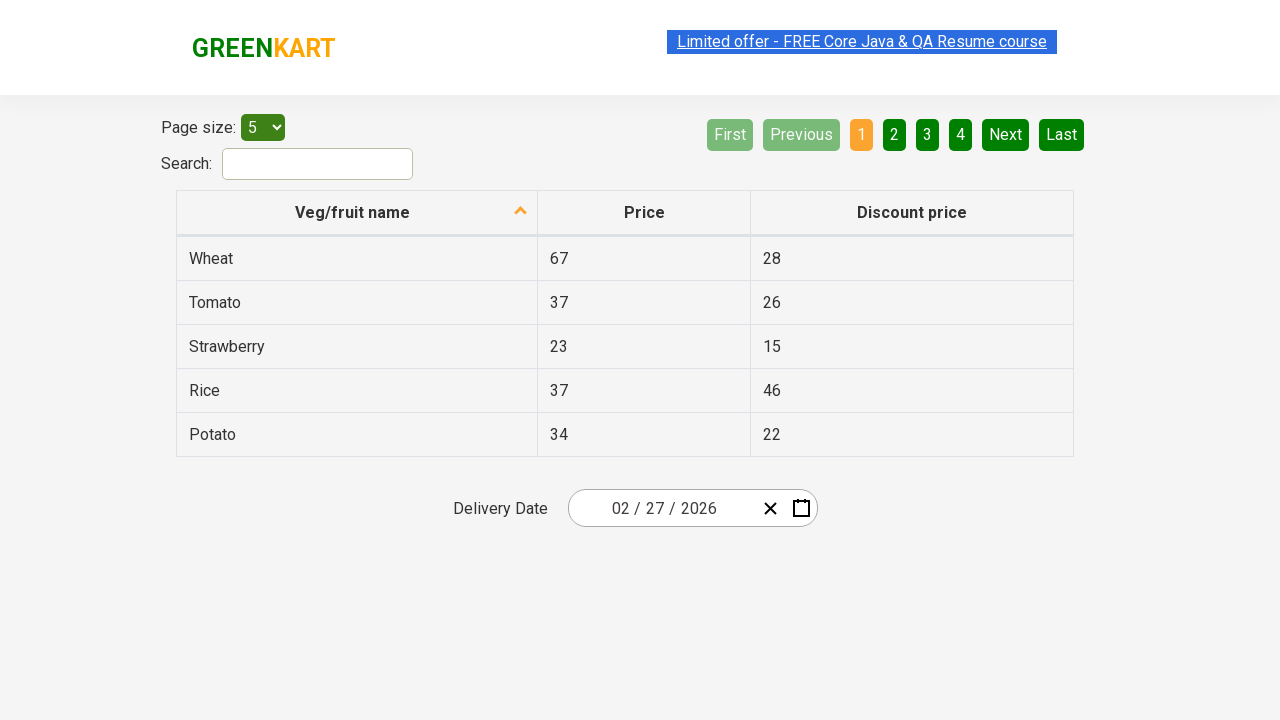

Extracted text content from 5 table cells
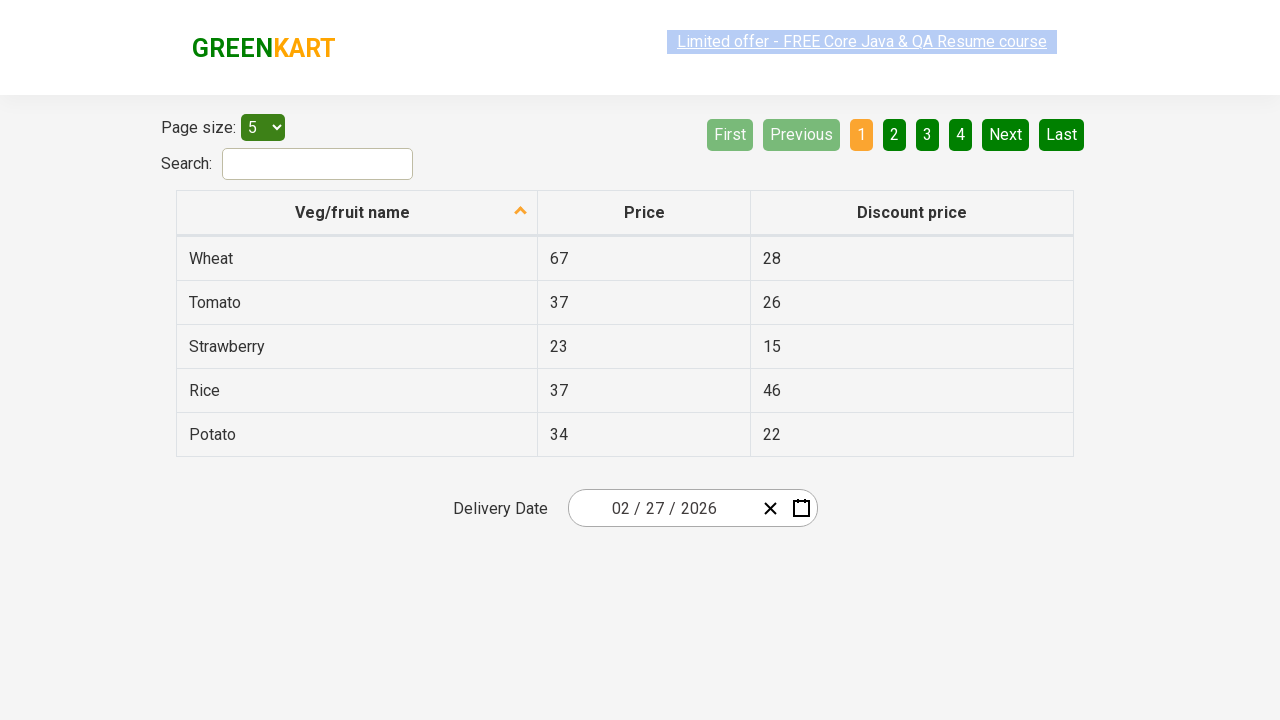

Created sorted copy of the extracted items for comparison
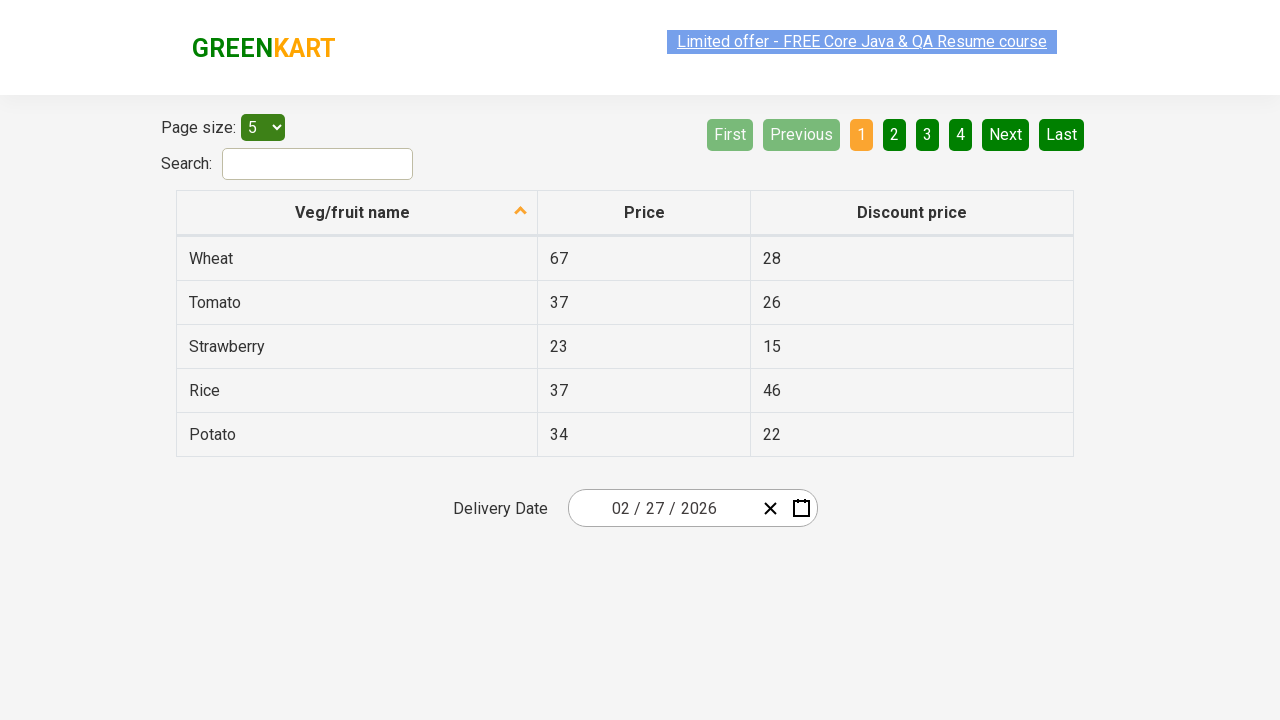

Verified table is not initially sorted
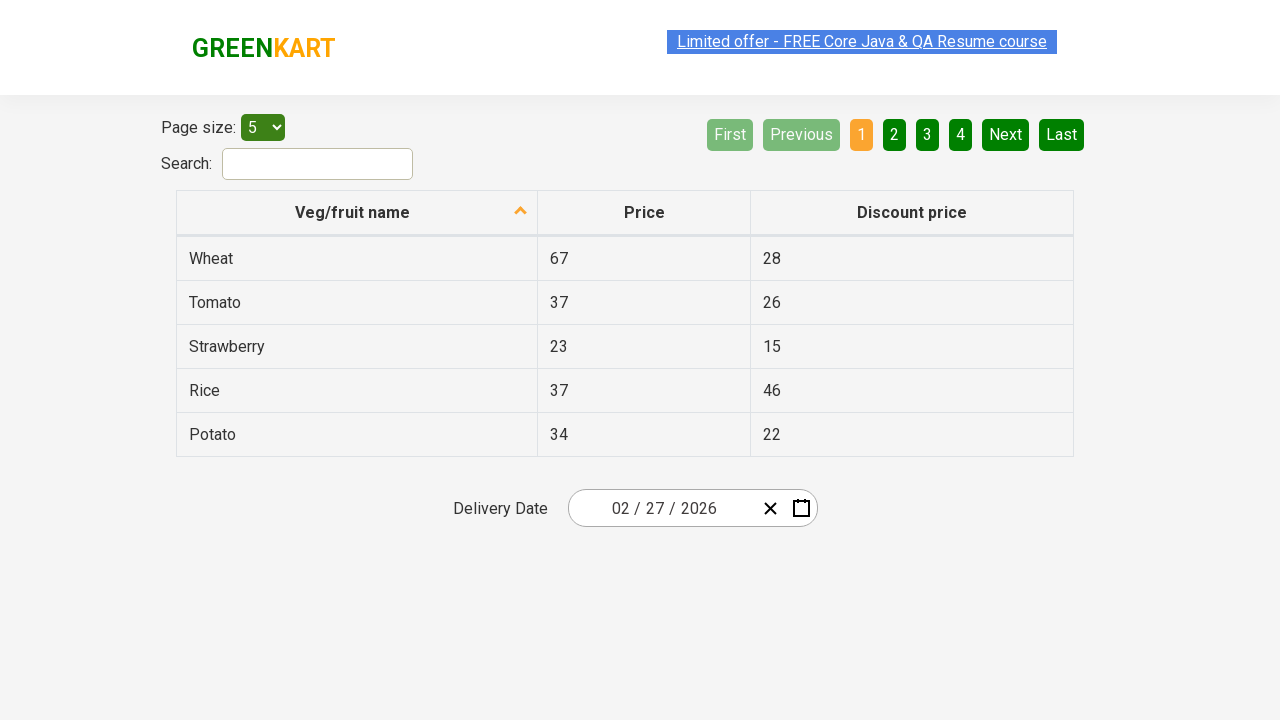

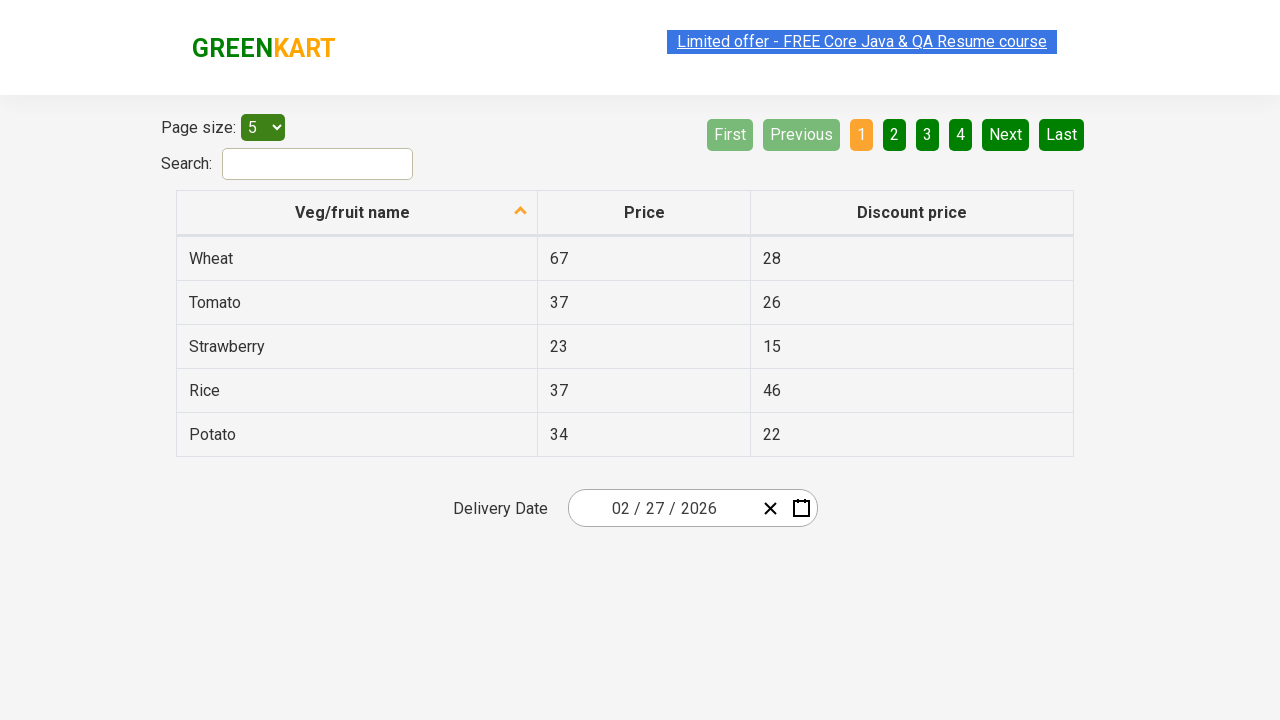